Tests the Ukrainian National Library catalog search form by selecting search type (publication year), document type (books), entering a year, and submitting the search form to view results.

Starting URL: http://www.irbis-nbuv.gov.ua/cgi-bin/irbis_nbuv/cgiirbis_64.exe?C21COM=F&I21DBN=EC&P21DBN=EC&S21CNR=20&Z21ID=

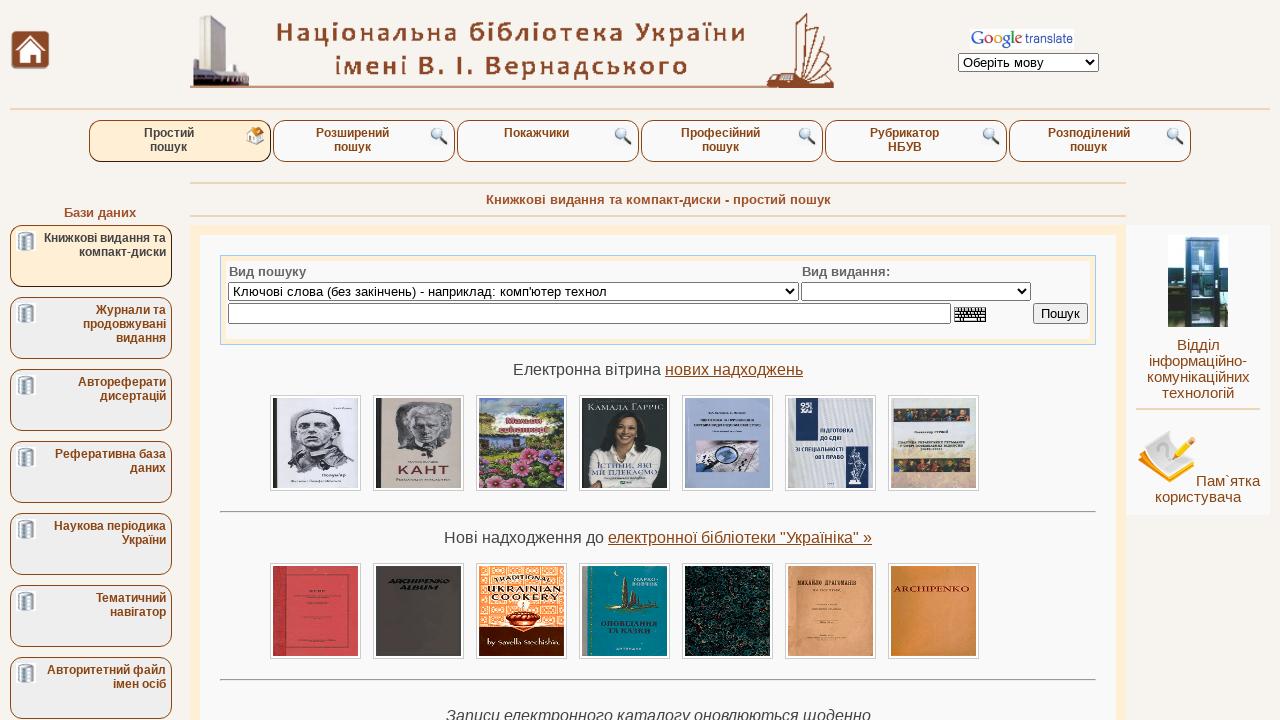

Selected 'Publication Year' search type on select[name='S21P03']
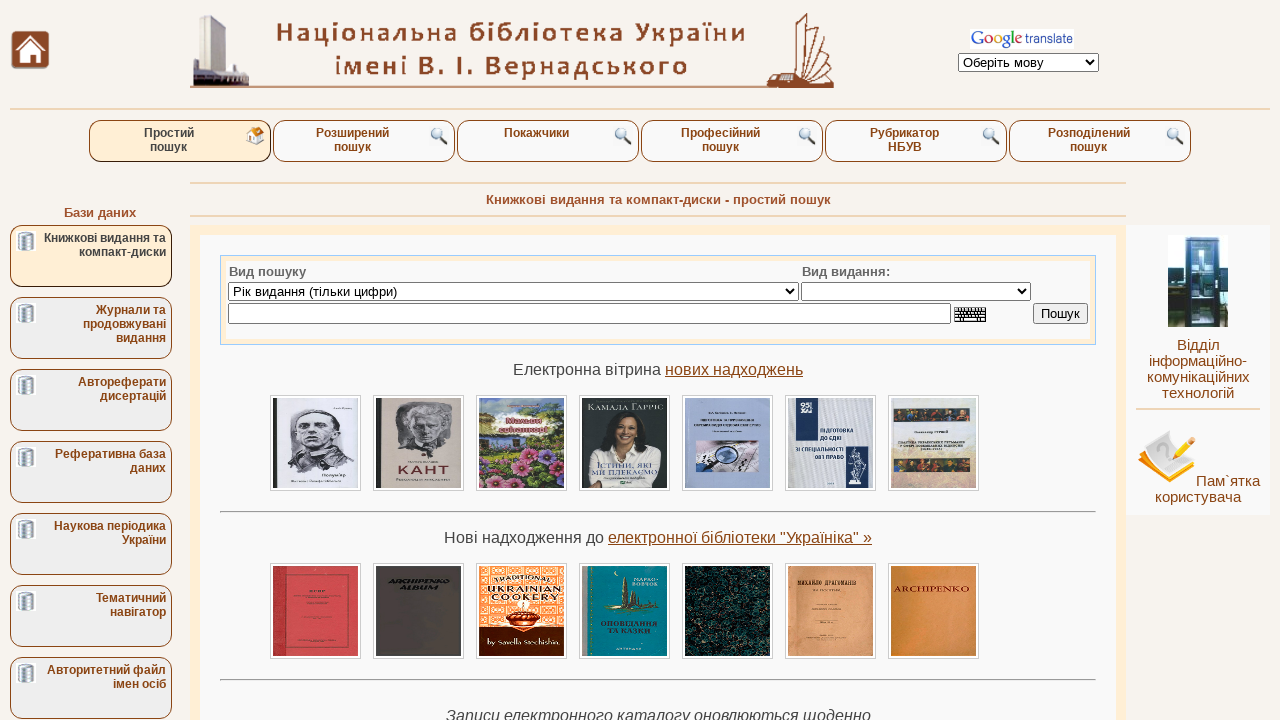

Selected 'Books' document type on select[name='34_S21STR']
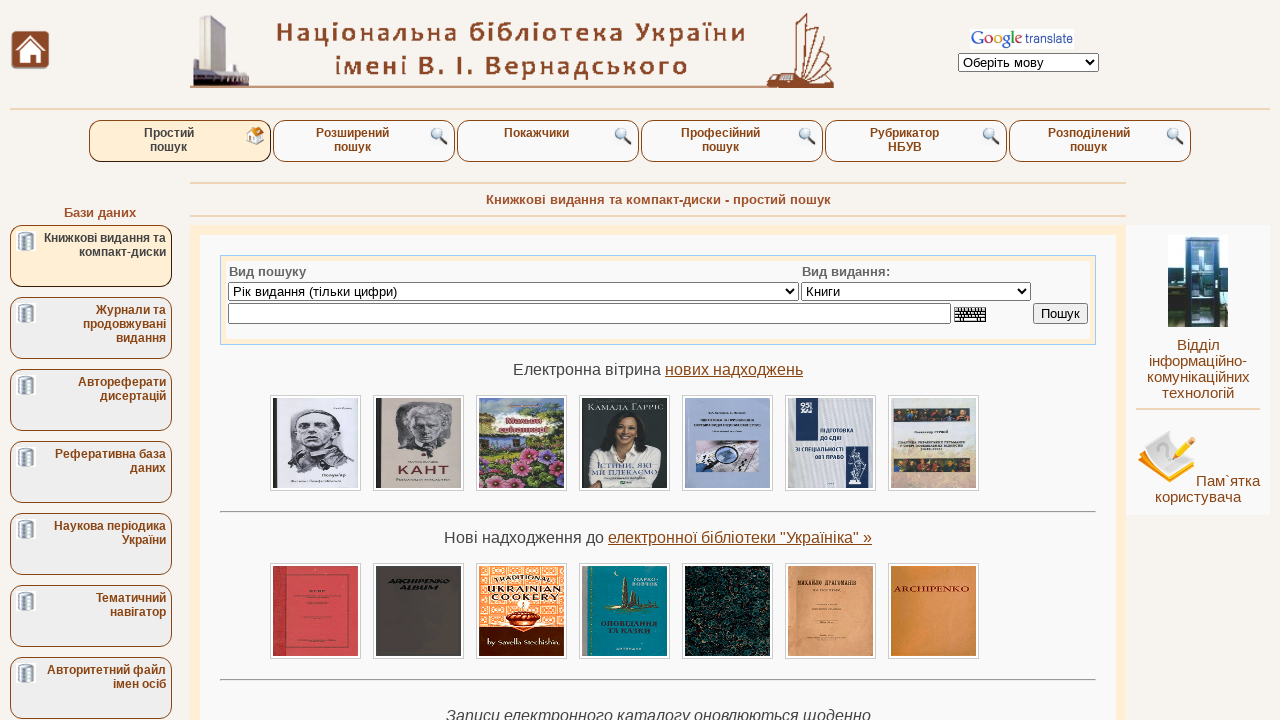

Entered publication year '2007' in search field on input[name='S21STR']
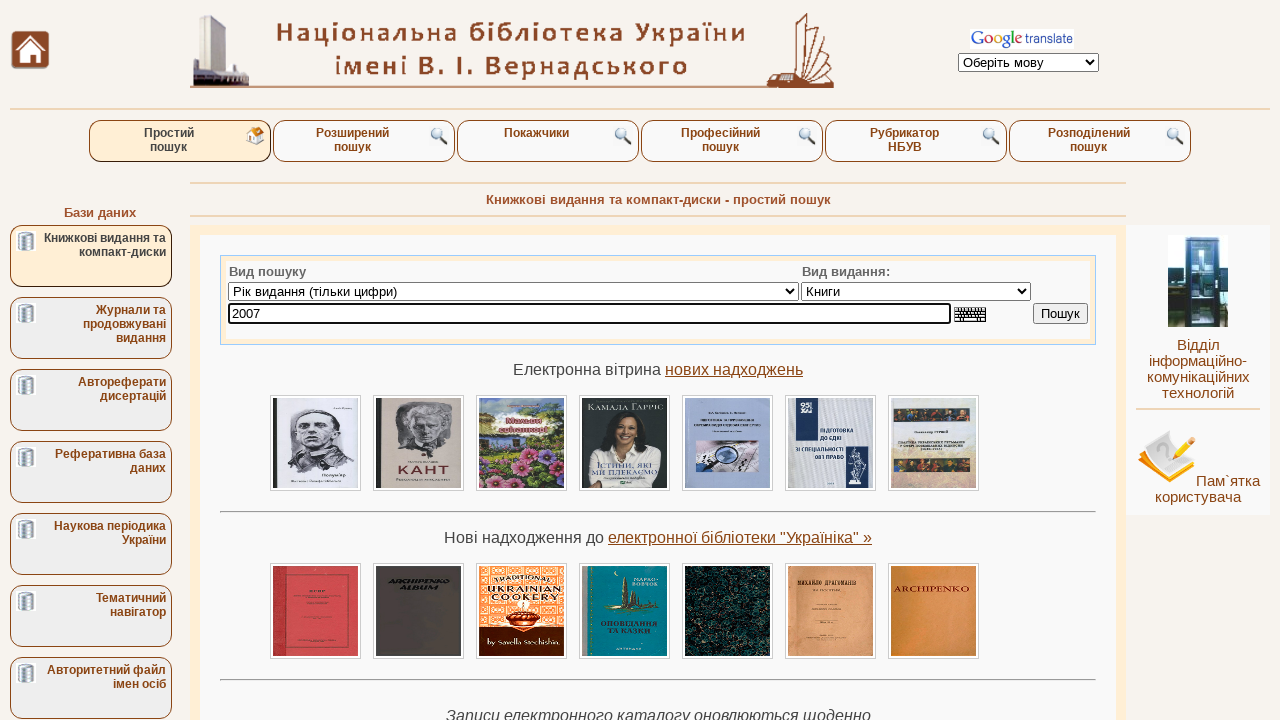

Clicked search button to submit the form at (1060, 314) on input[name='C21COM1']
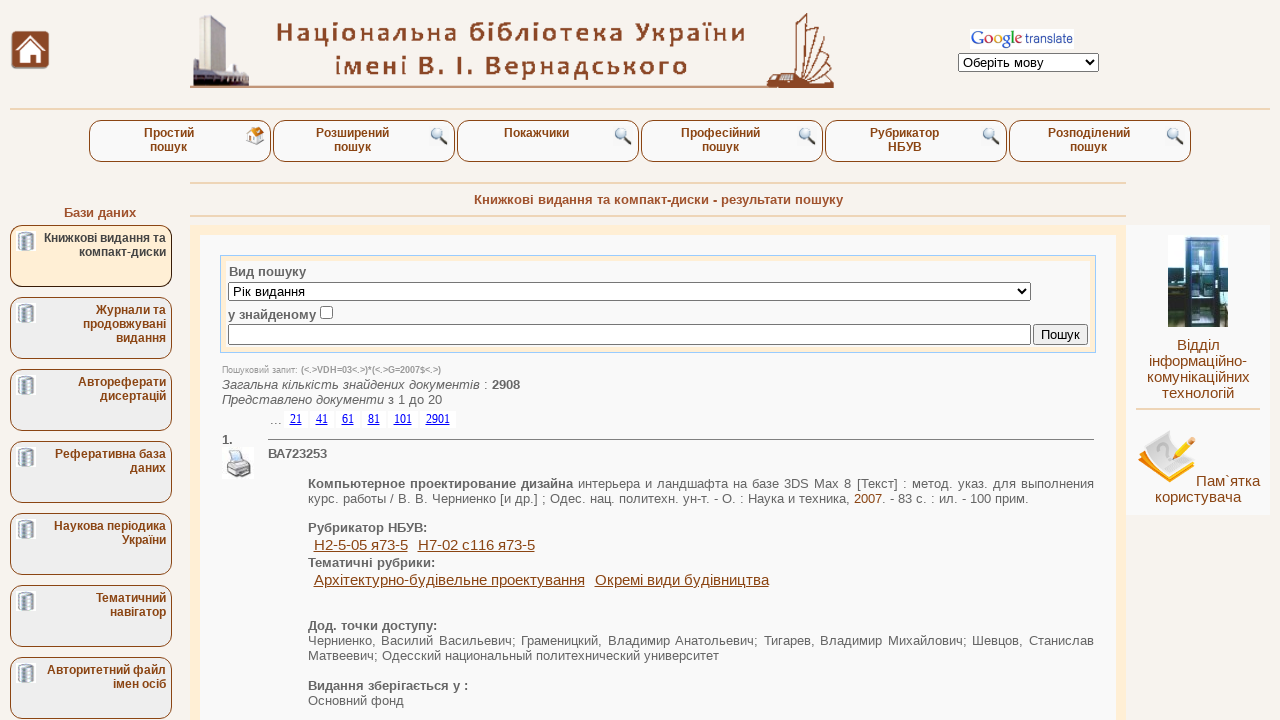

Search results loaded successfully
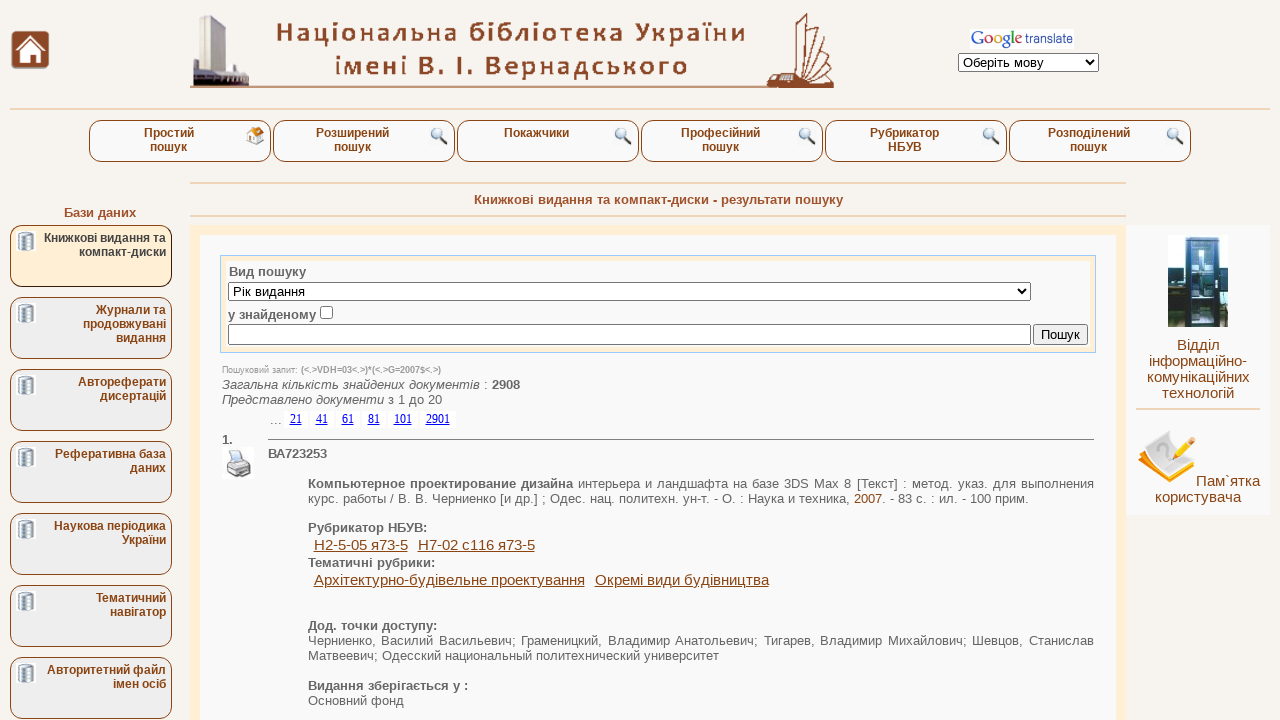

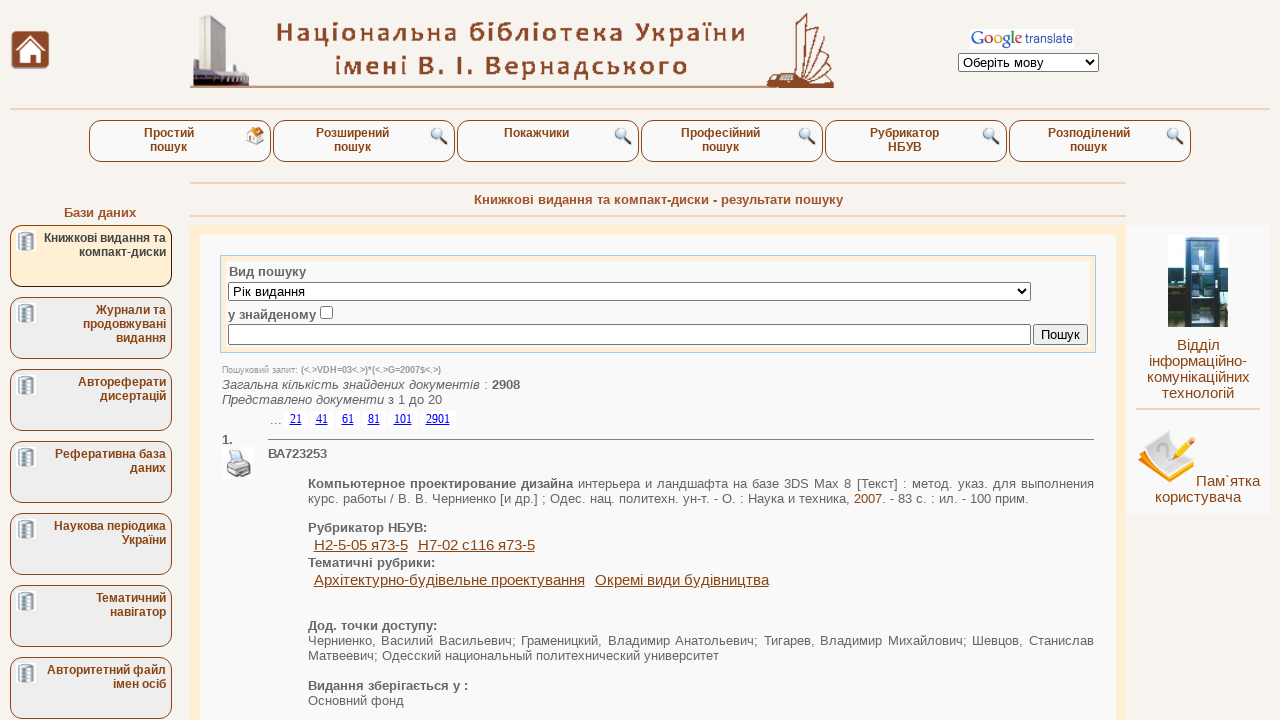